Navigates to a GitHub source code file page and scrolls down to view more content

Starting URL: https://github.com/asweigart/pyautogui/blob/master/pyautogui/_pyautogui_x11.py

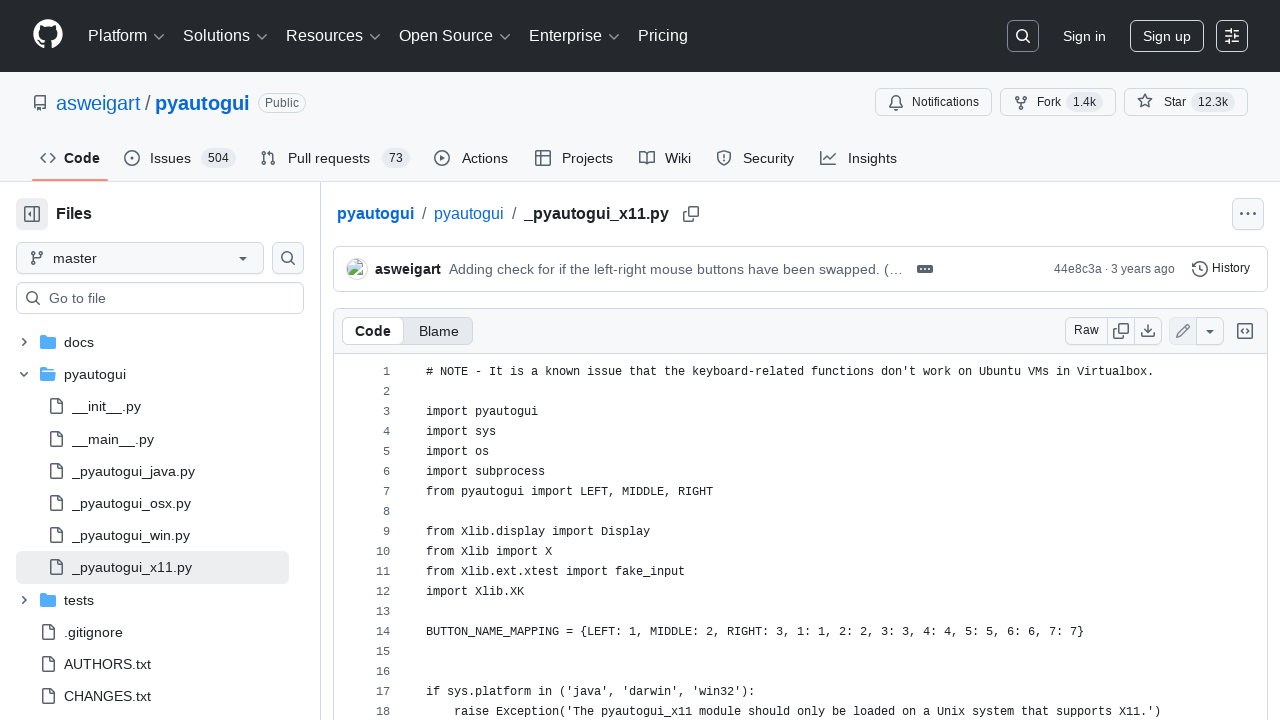

Waited for GitHub source code file content to load
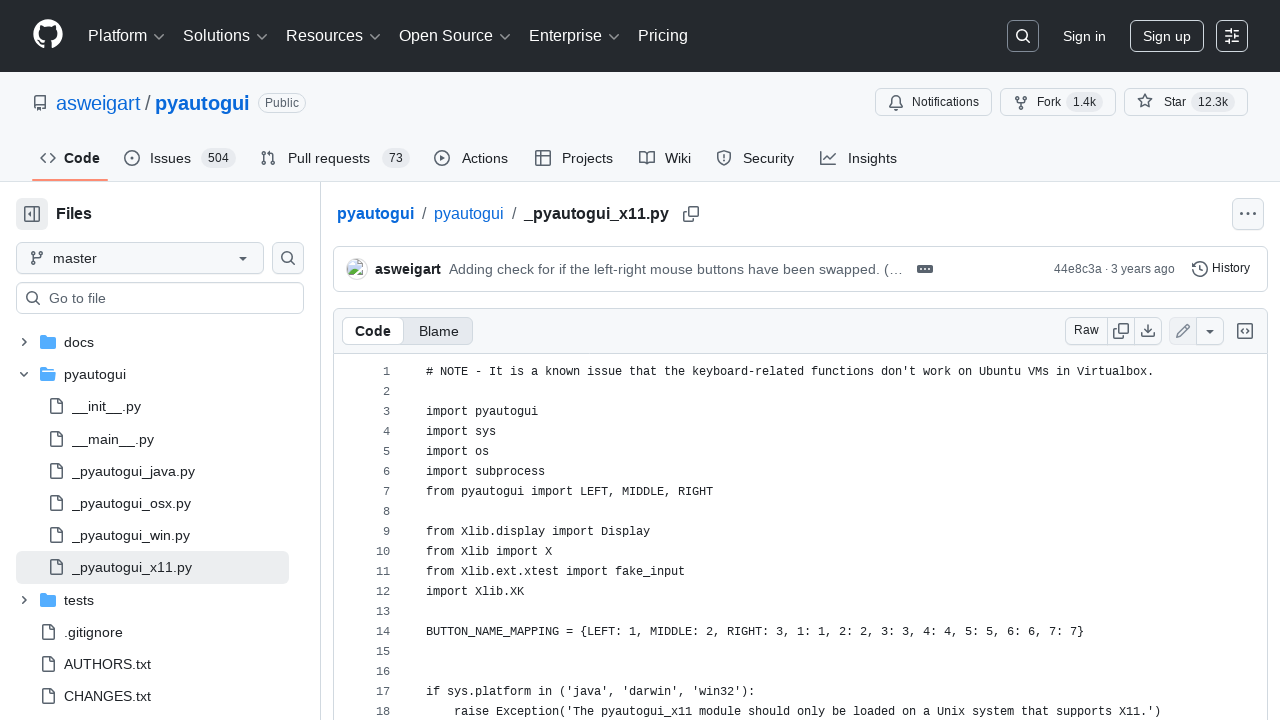

Scrolled down the page by 500 pixels
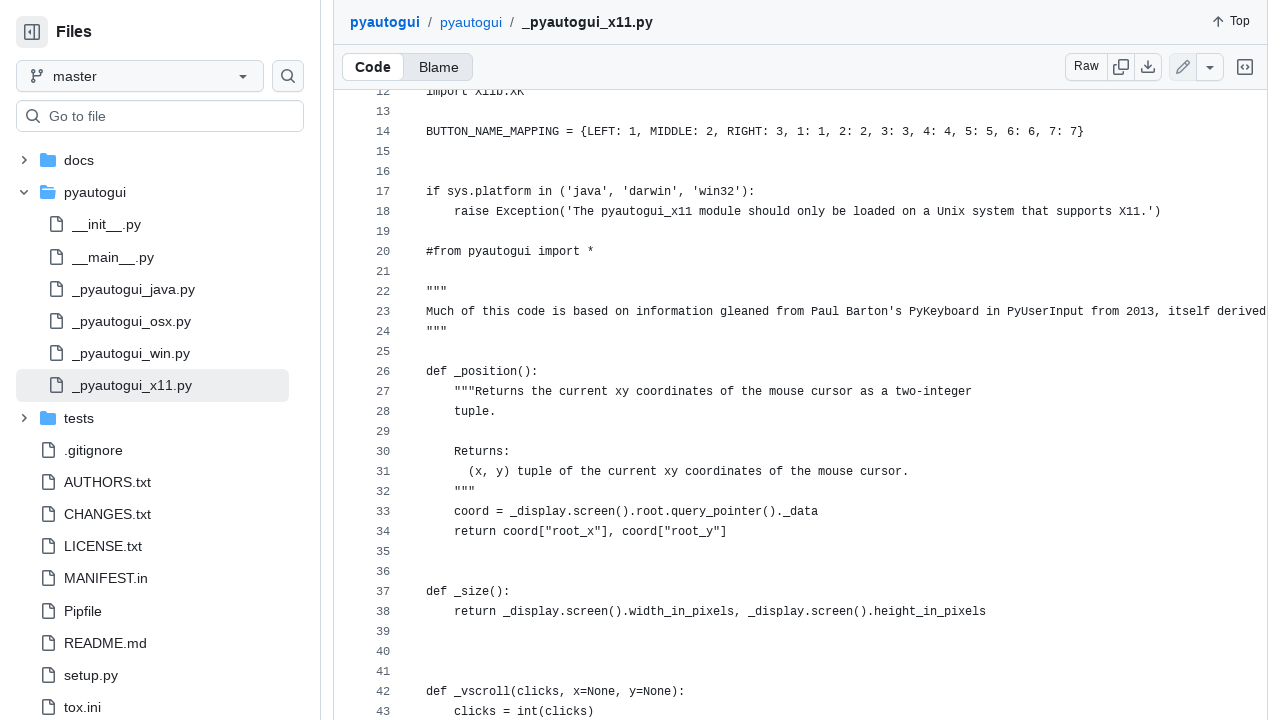

Waited 500ms for scroll animation to complete
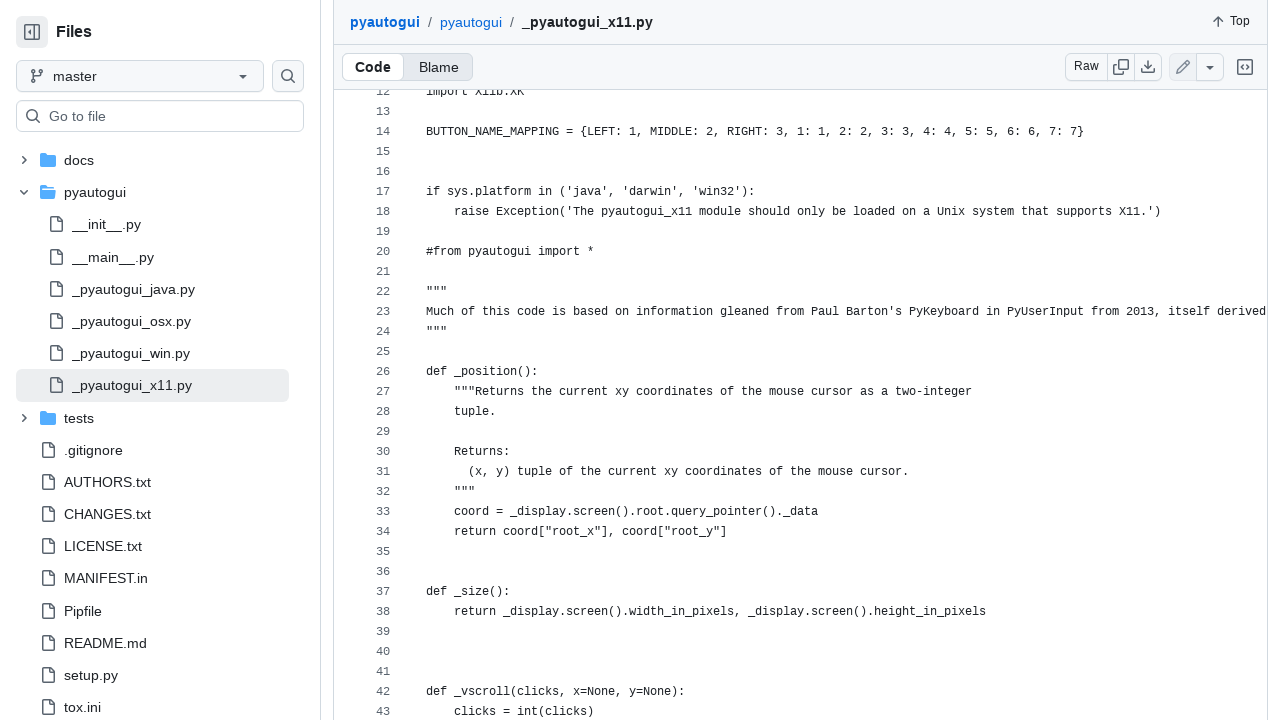

Scrolled down the page by another 500 pixels
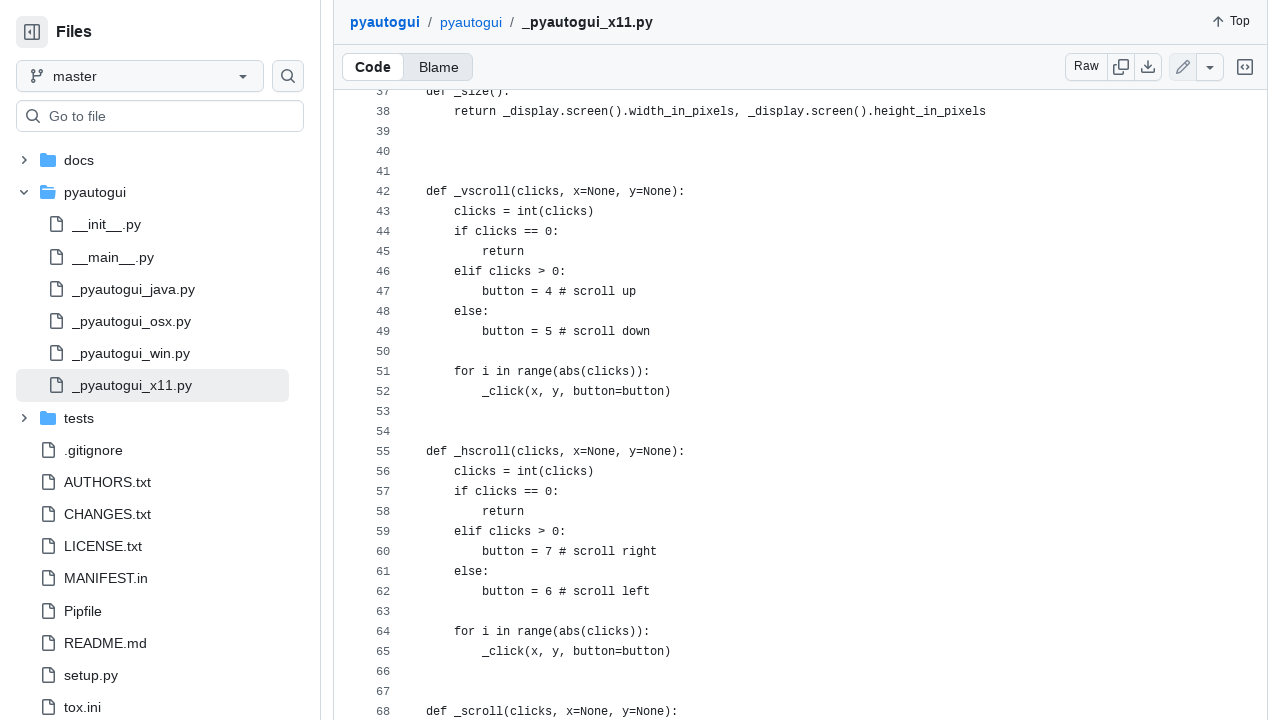

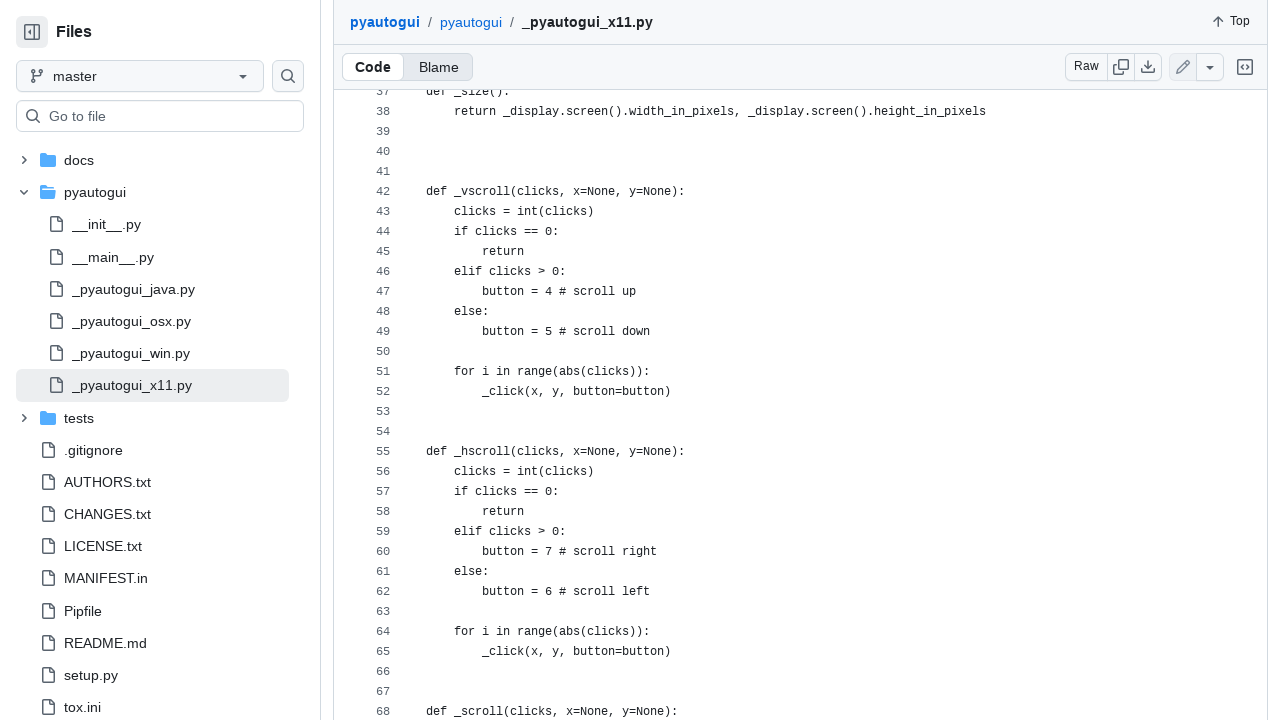